Launches Flipkart website and verifies the page loads by checking the title

Starting URL: https://www.flipkart.com/

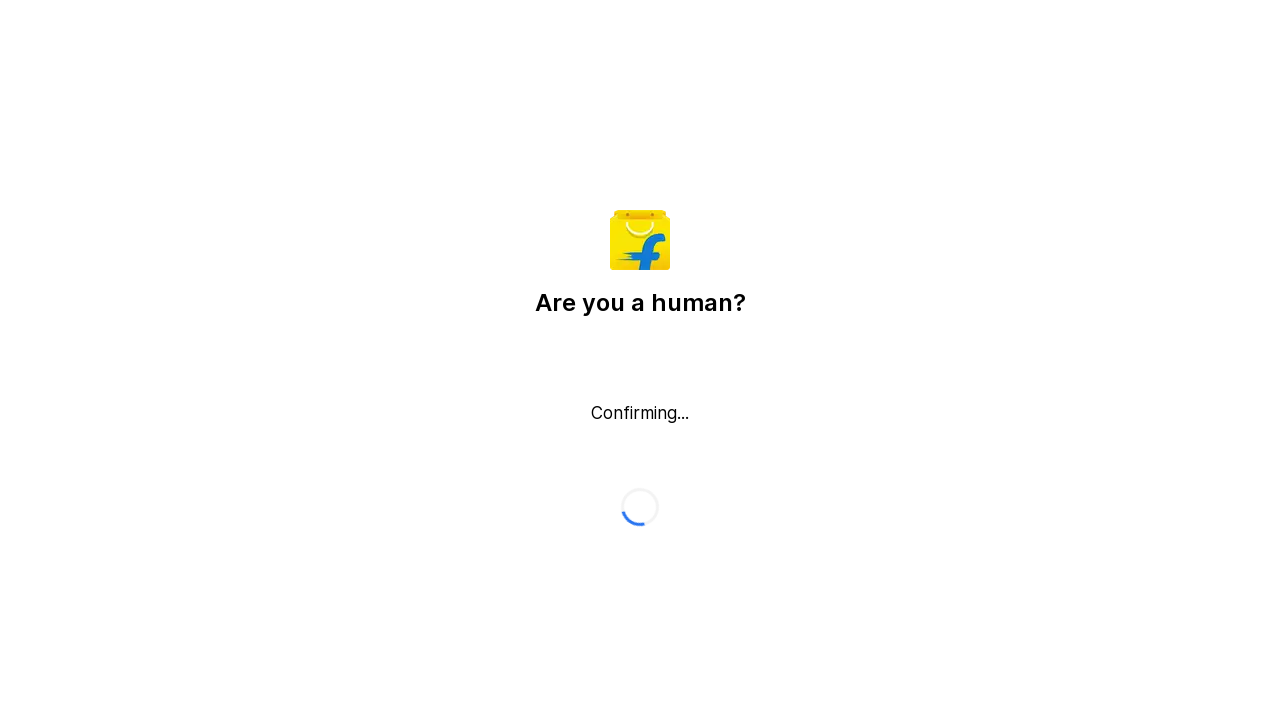

Waited for page to reach domcontentloaded state
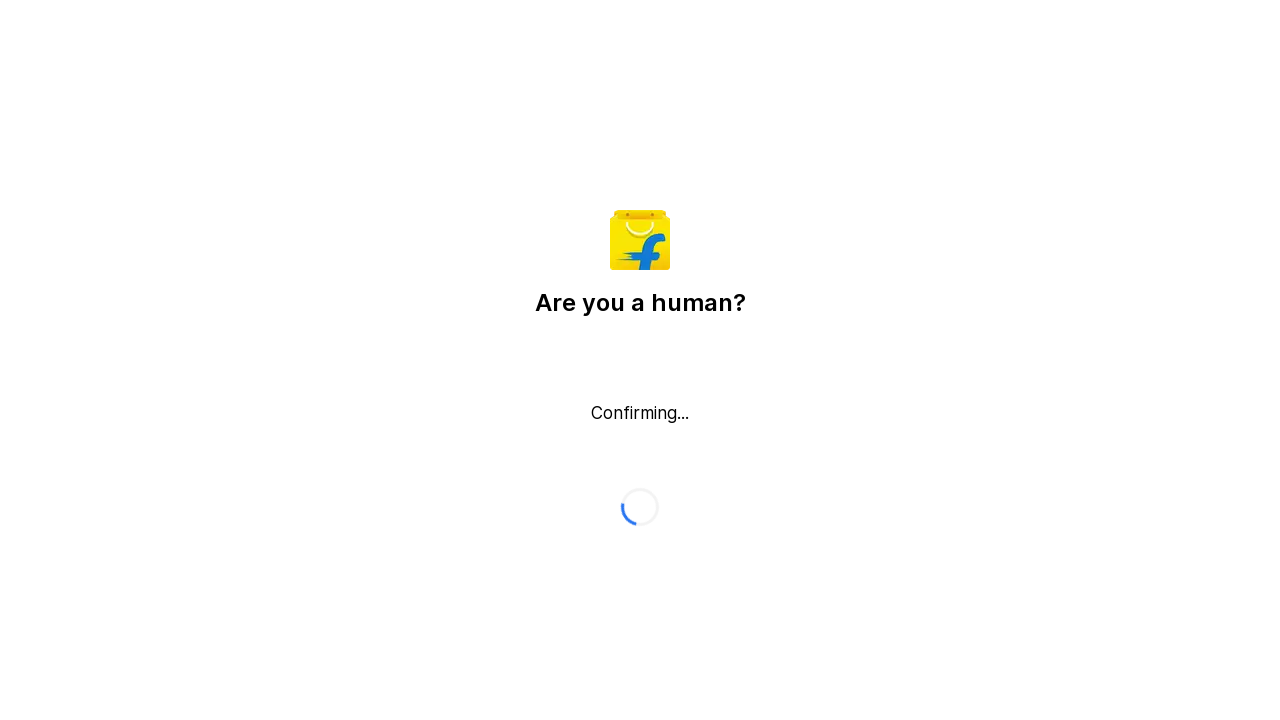

Retrieved page title: Flipkart reCAPTCHA
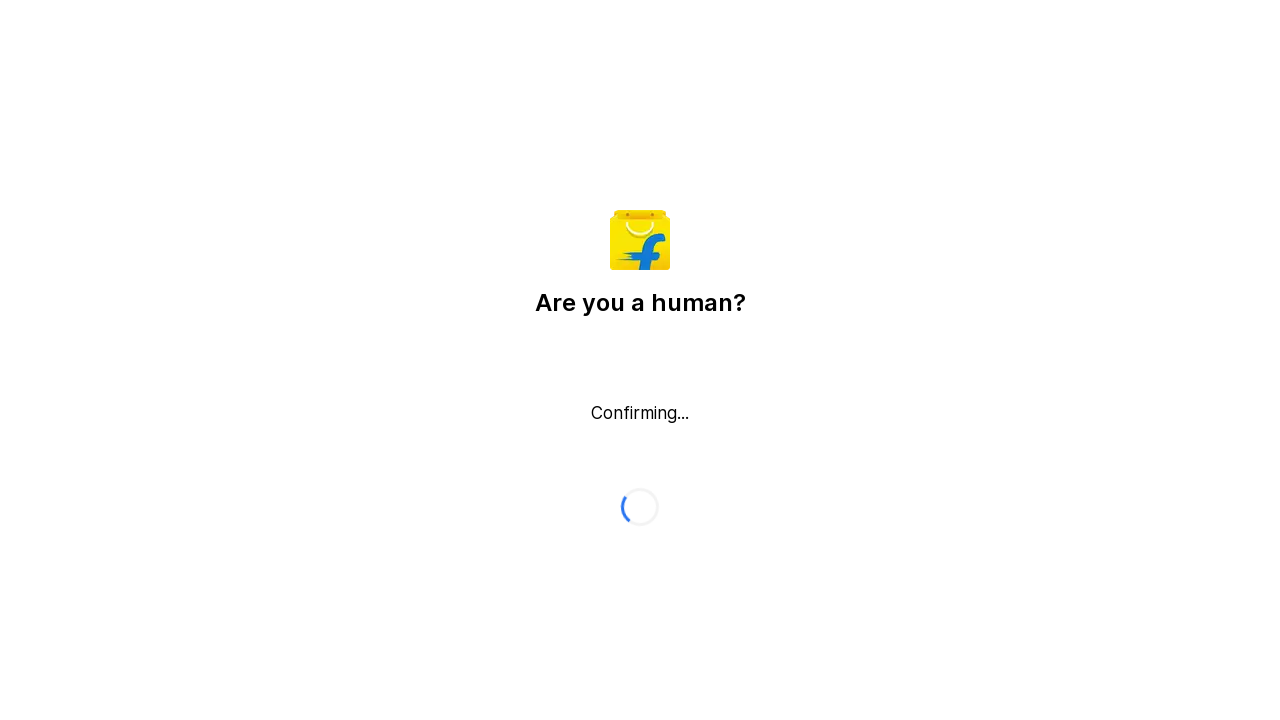

Verified page title and printed to console
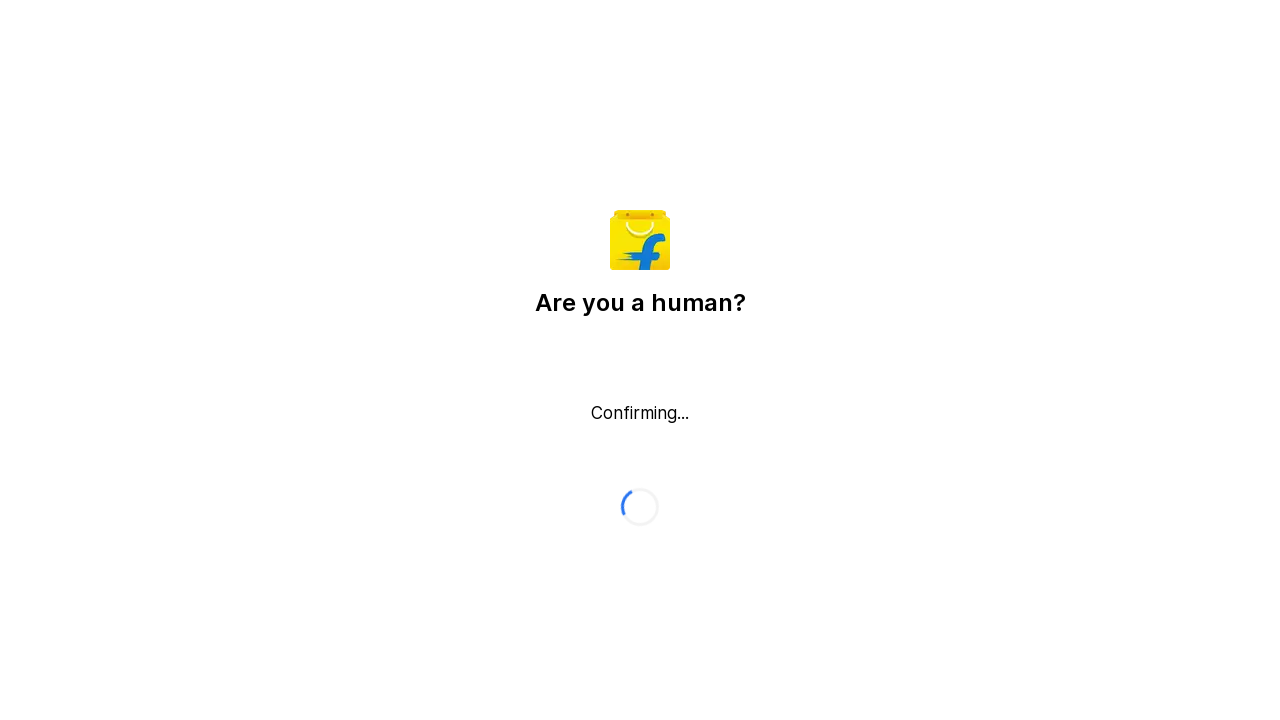

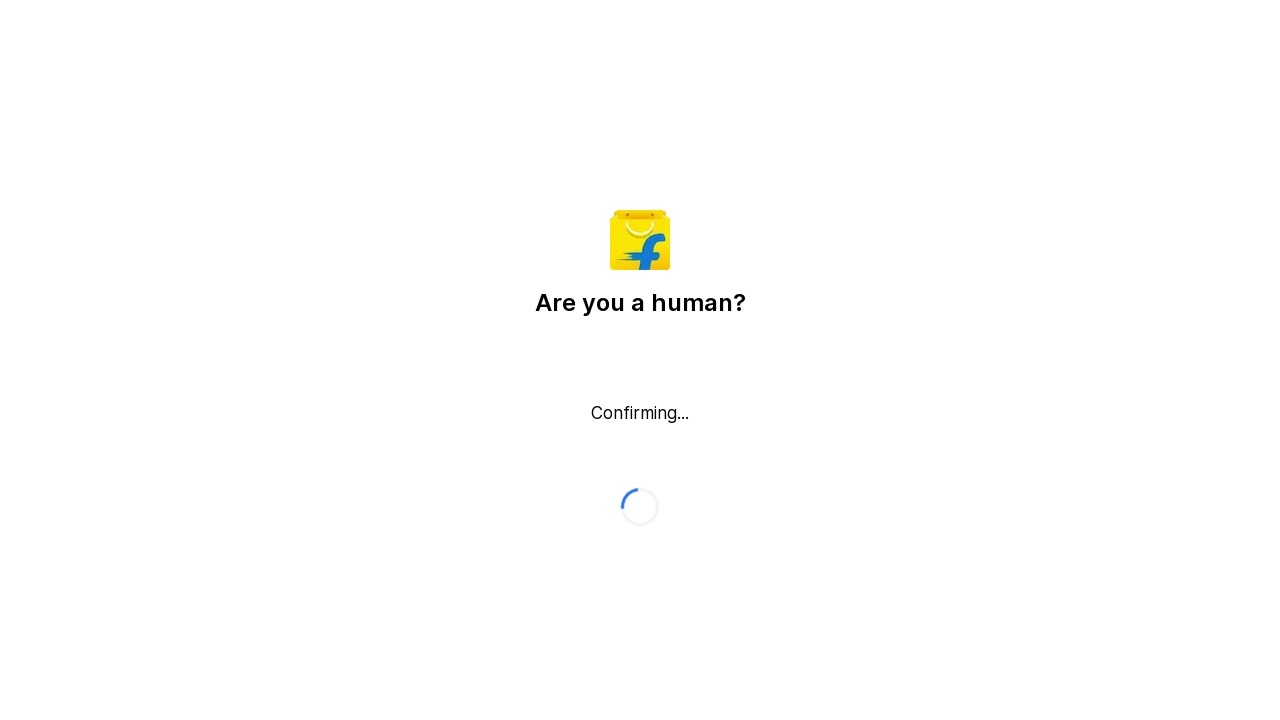